Verifies core functionality of a component library deployment including metadata display, interactive components, search functionality, and filter dropdowns.

Starting URL: https://0b7e4c8d.power-components.pages.dev

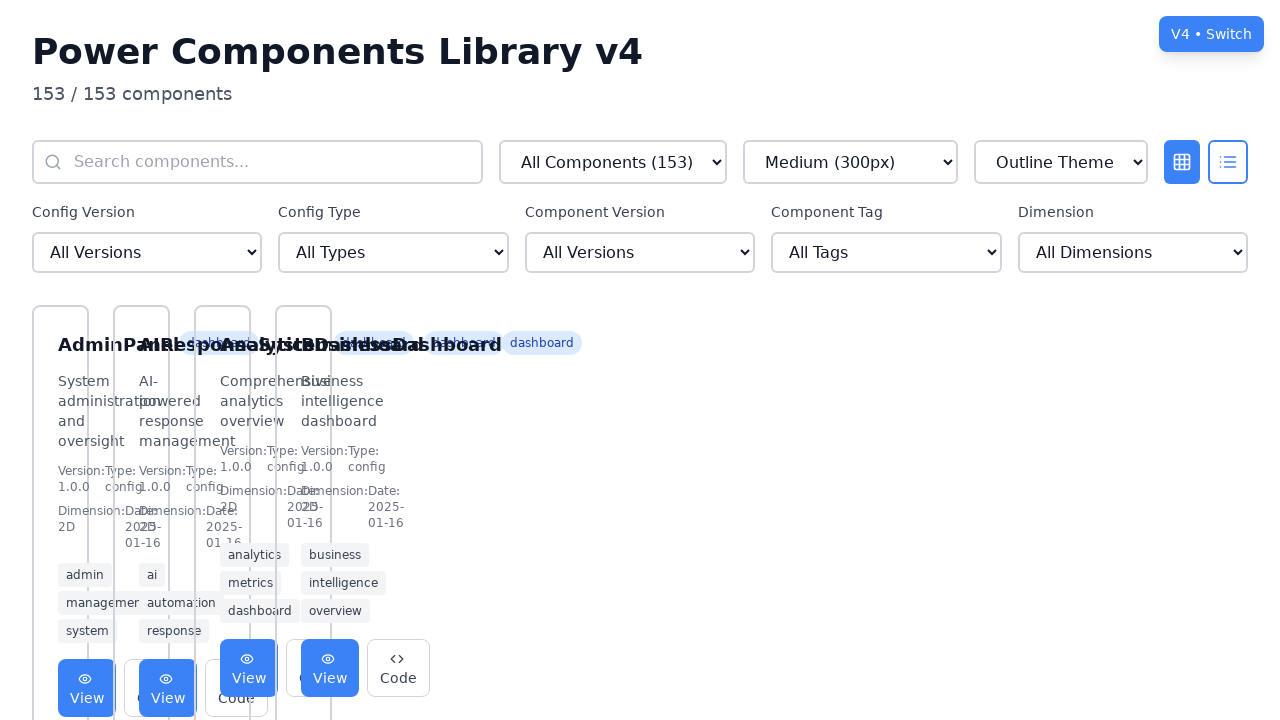

Waited for page to load with networkidle state
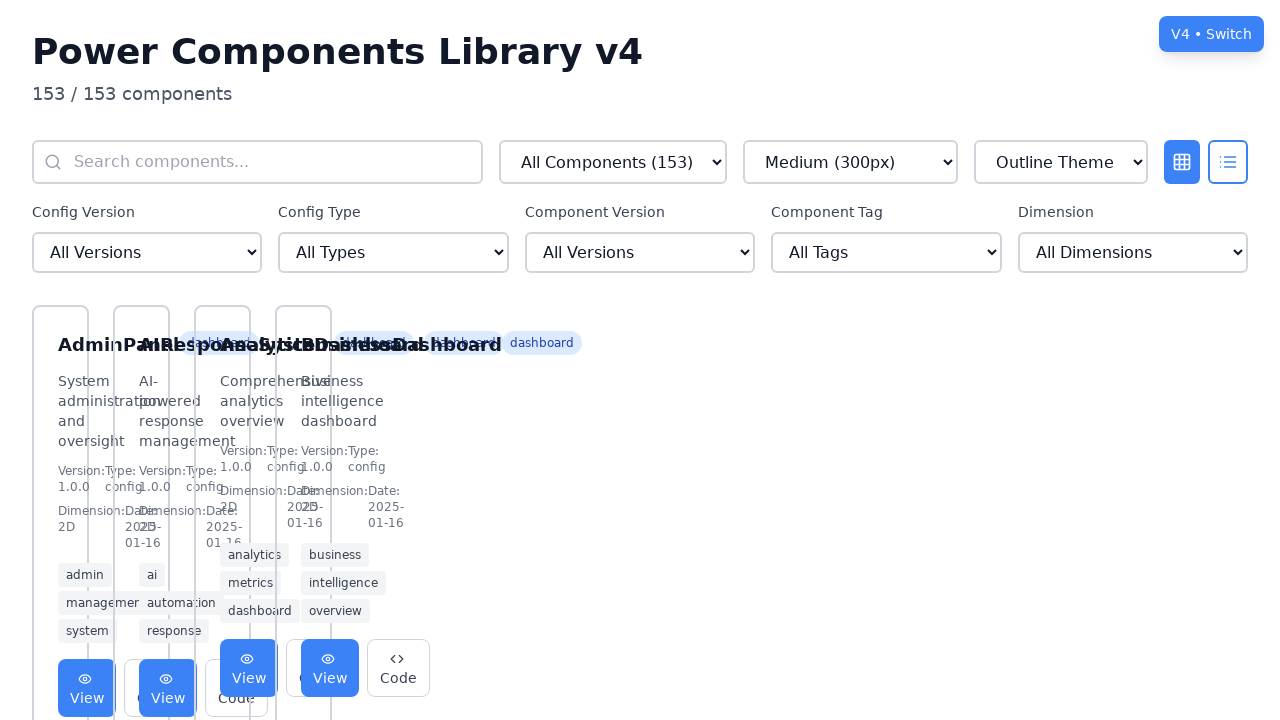

First card with metadata is visible
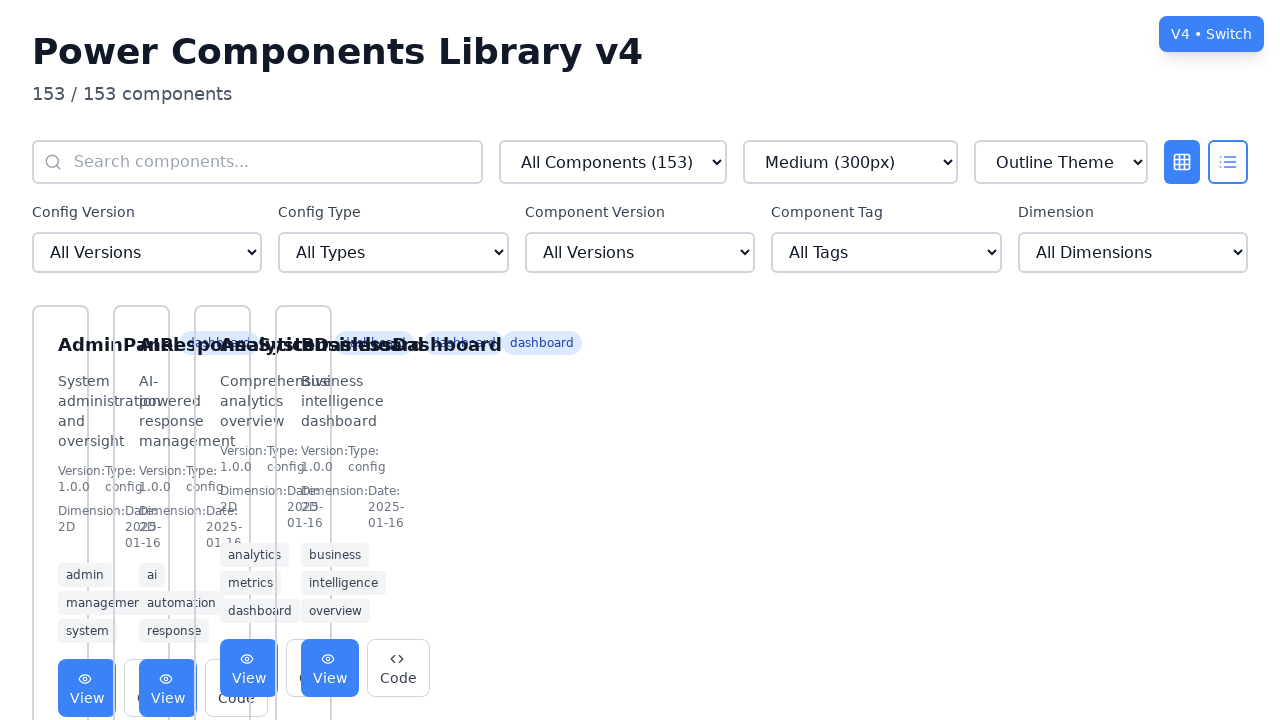

Clicked first card to open modal at (60, 501) on [class*="cursor-pointer"] >> nth=0
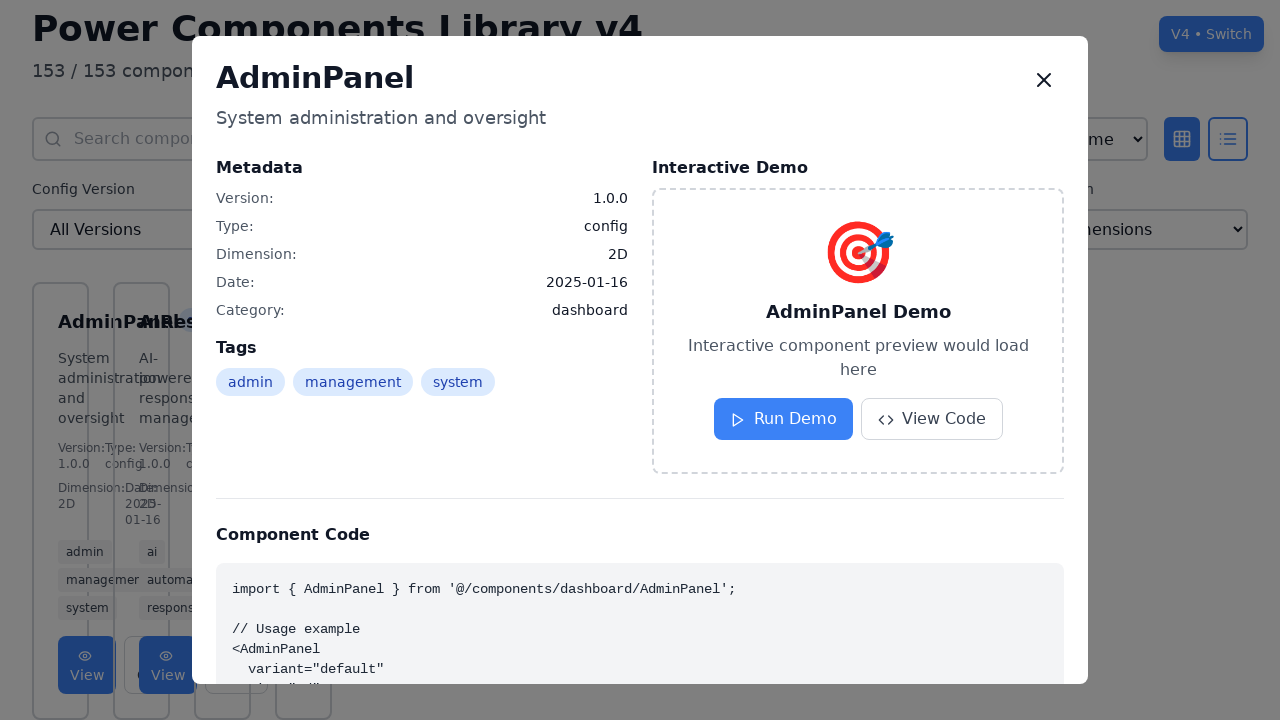

Interactive Demo modal loaded
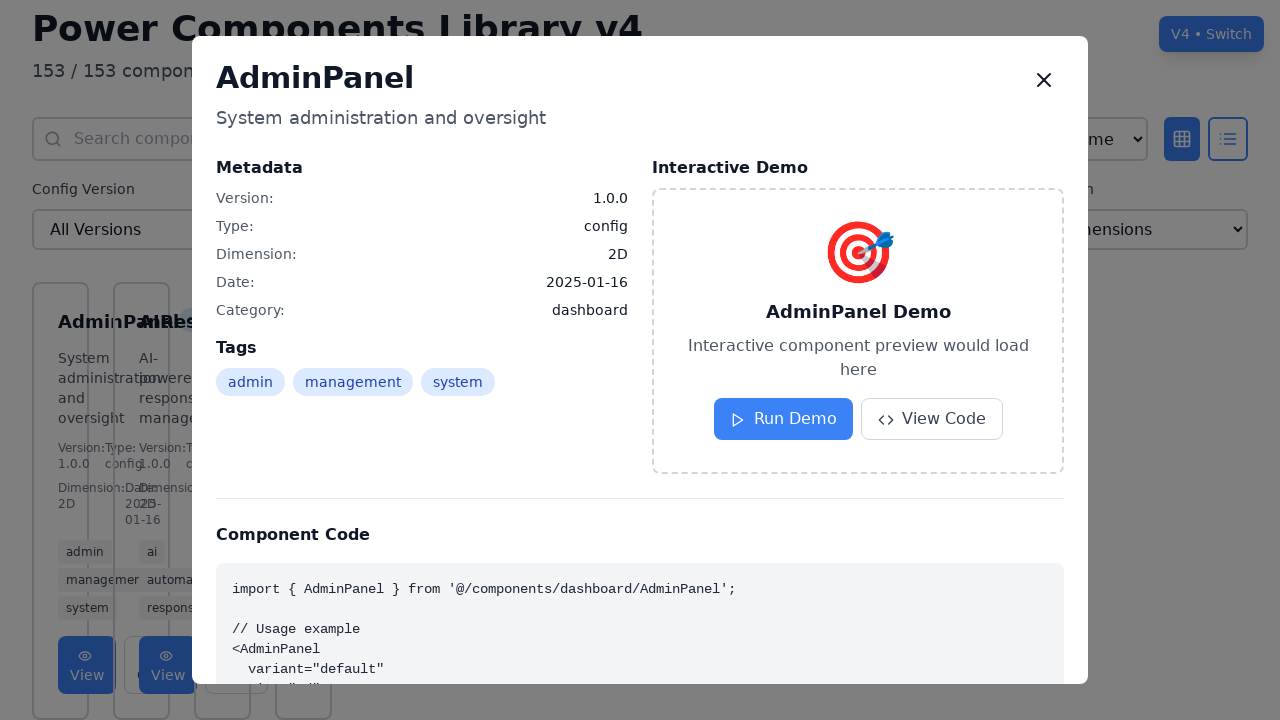

Search input field is visible
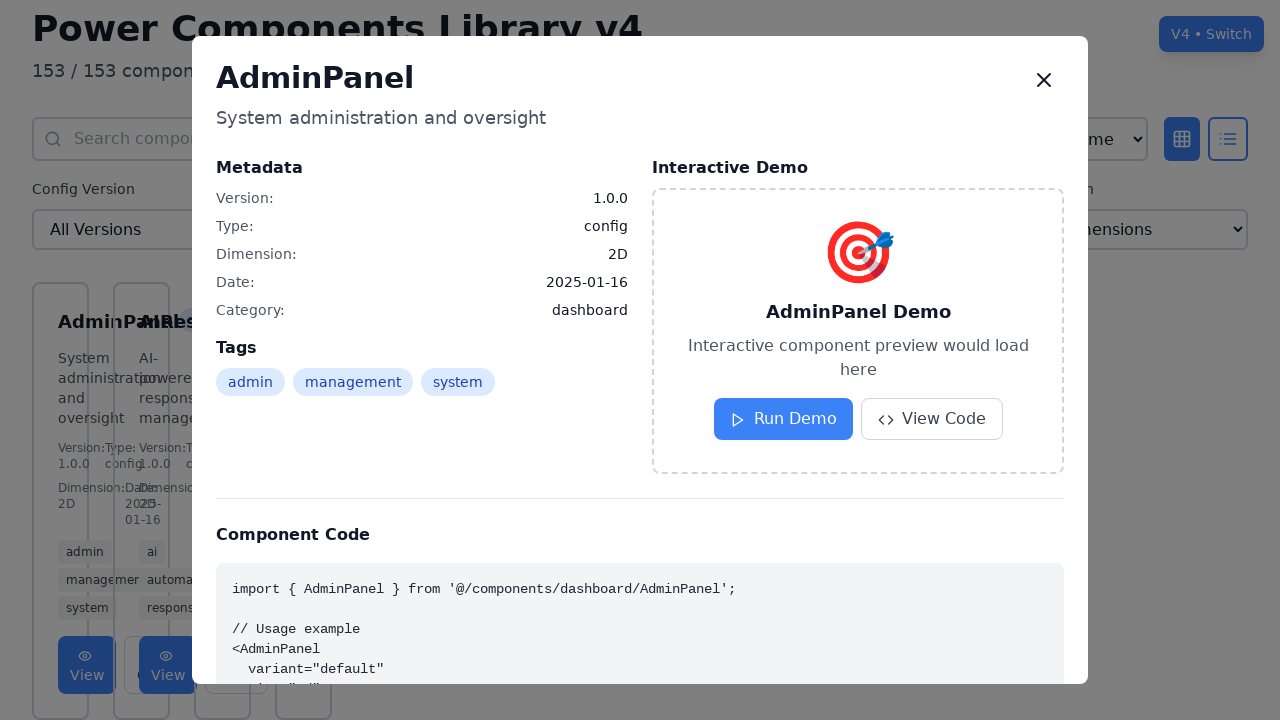

Filled search field with 'Button' on input[placeholder*="Search components"]
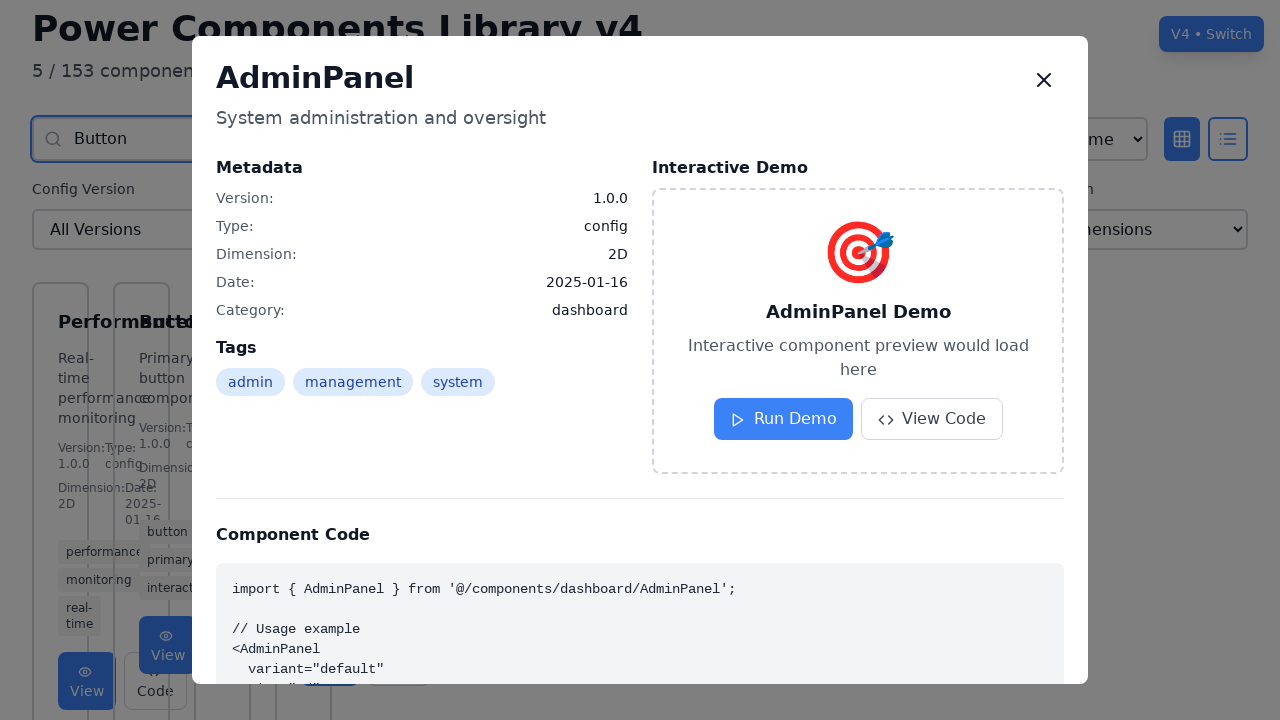

Waited for search results to populate
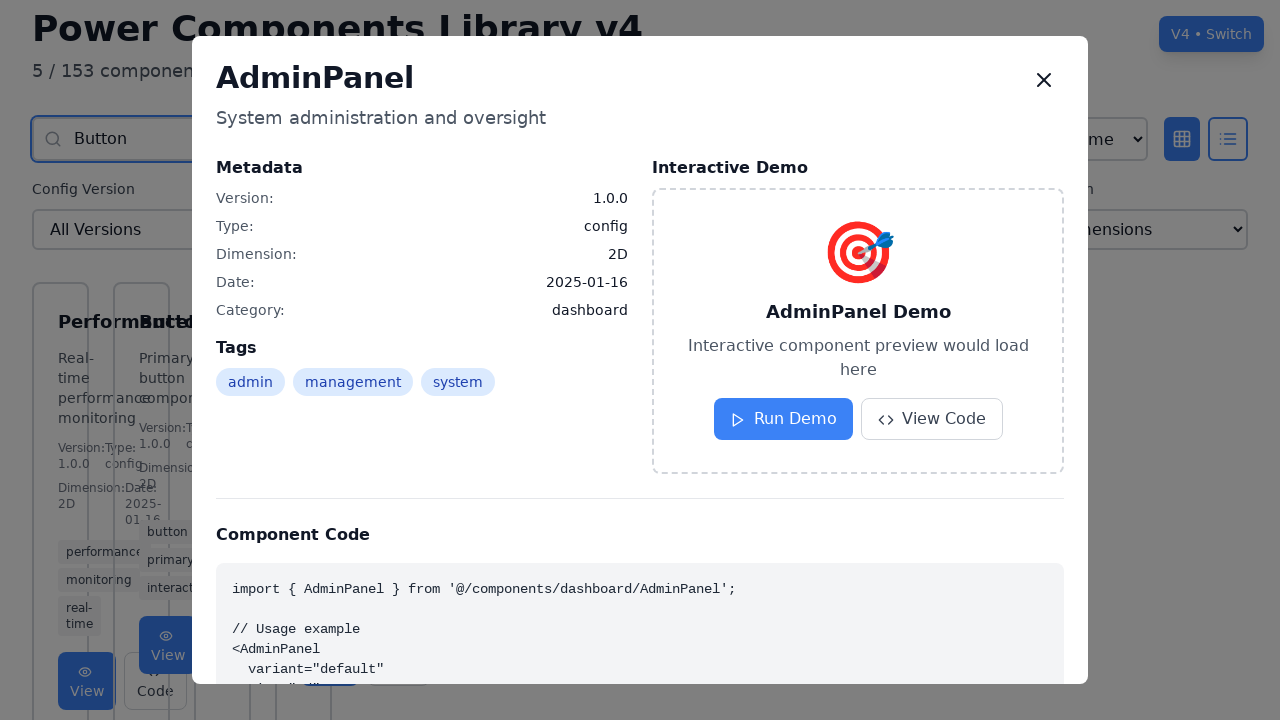

Cleared search field on input[placeholder*="Search components"]
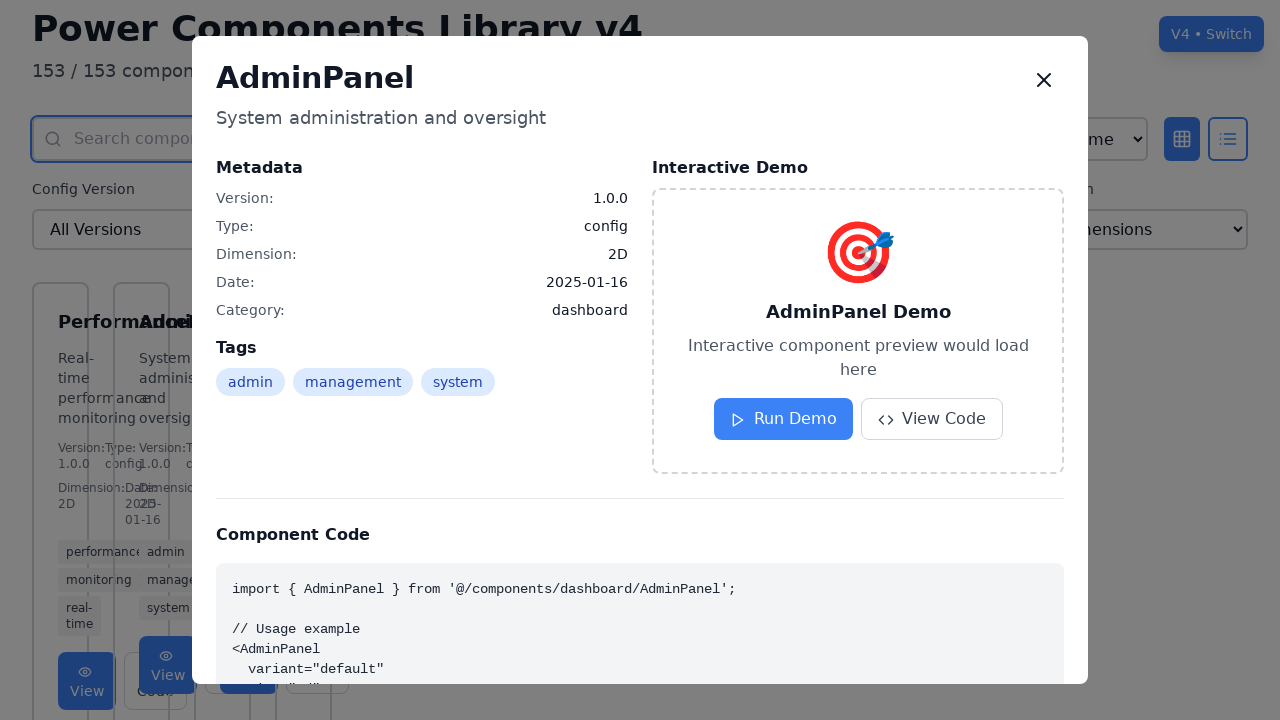

Waited for search results to reset
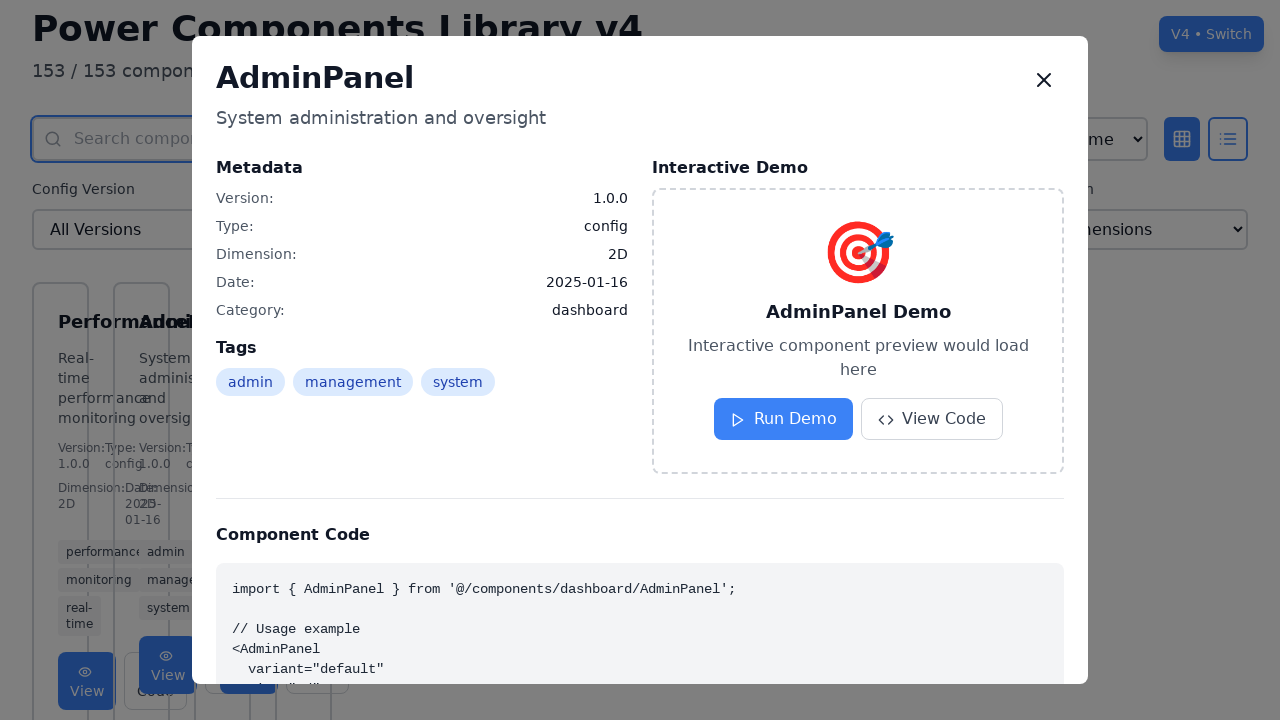

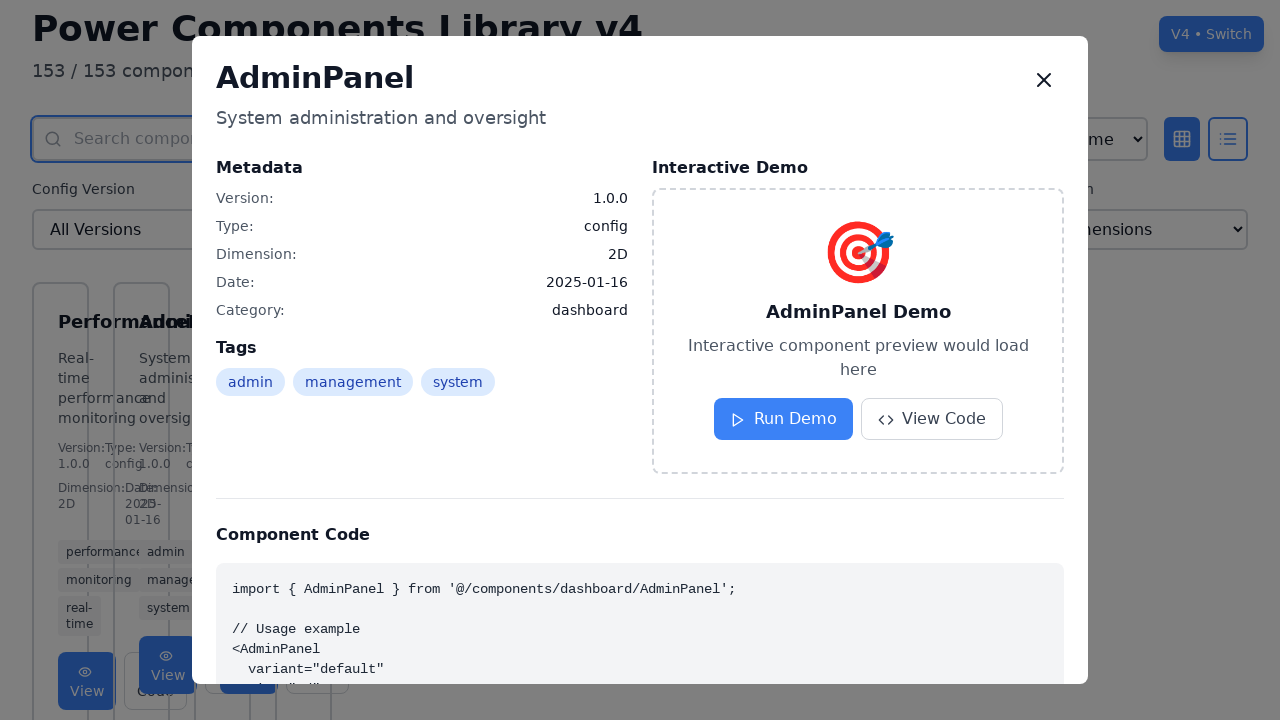